Tests login error message when using an invalid username on a demo site

Starting URL: http://the-internet.herokuapp.com/login

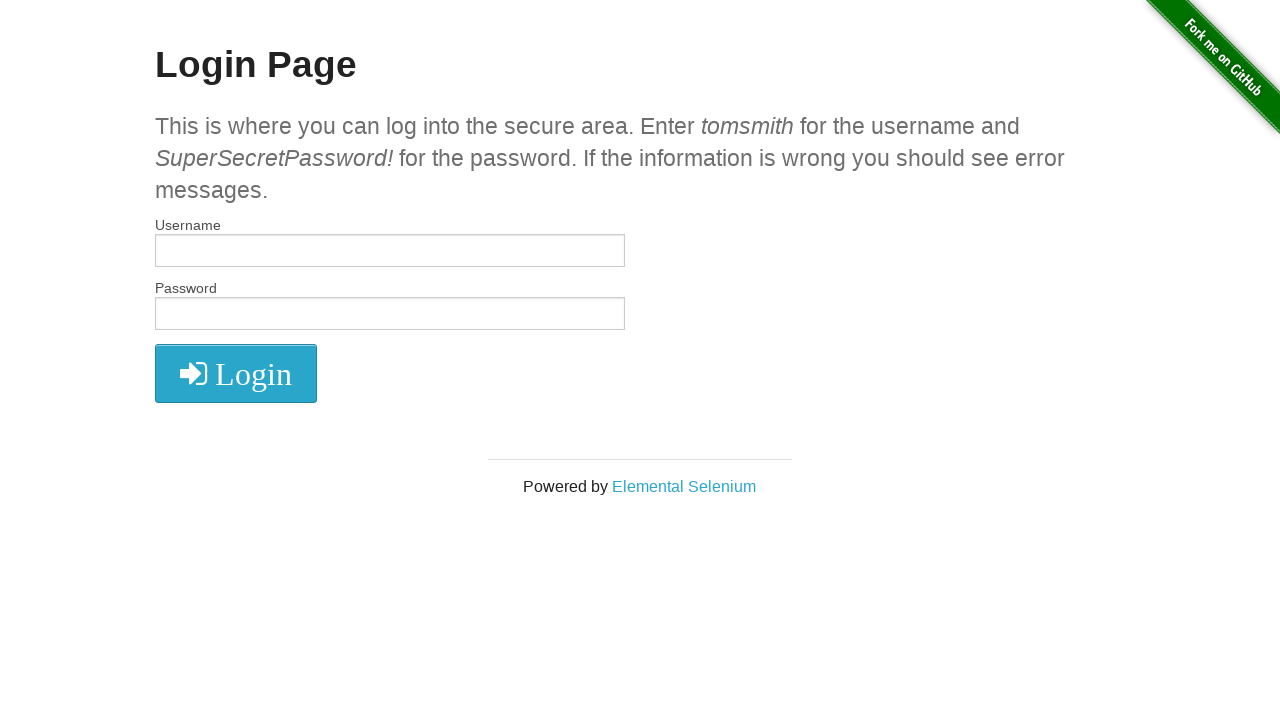

Filled username field with invalid username 'tomsmith1' on #username
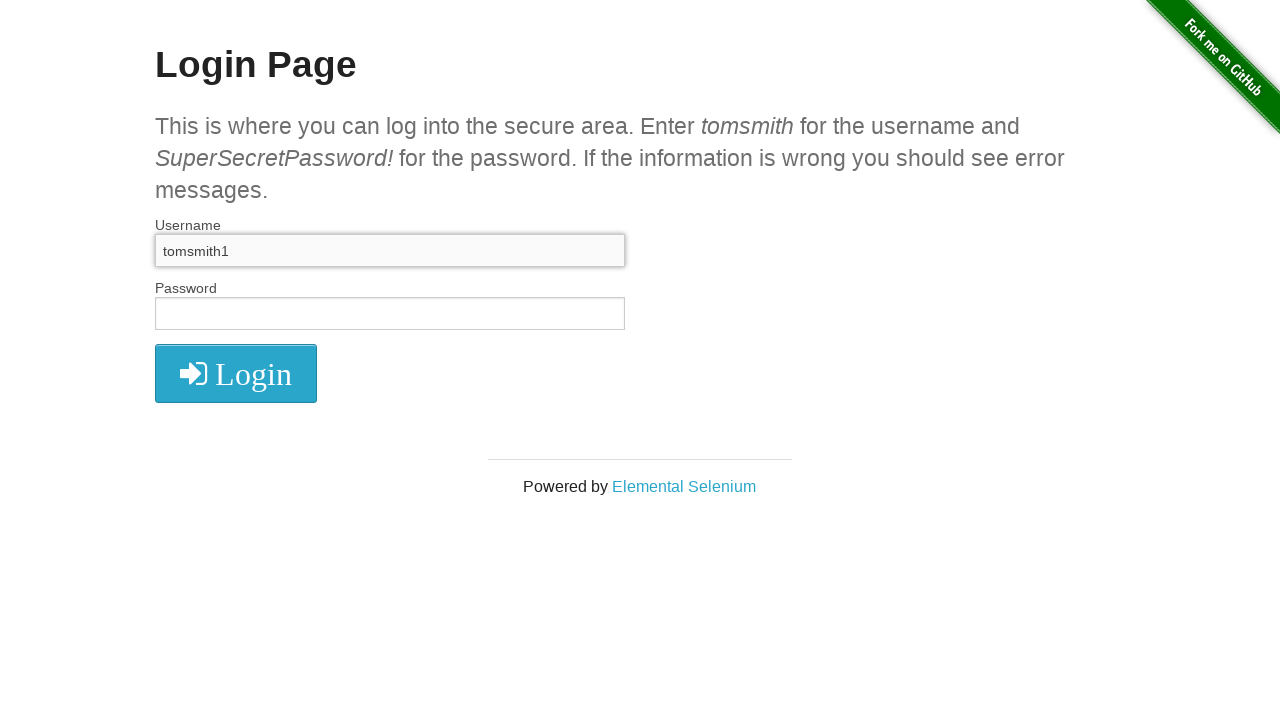

Filled password field with valid password on input[name='password']
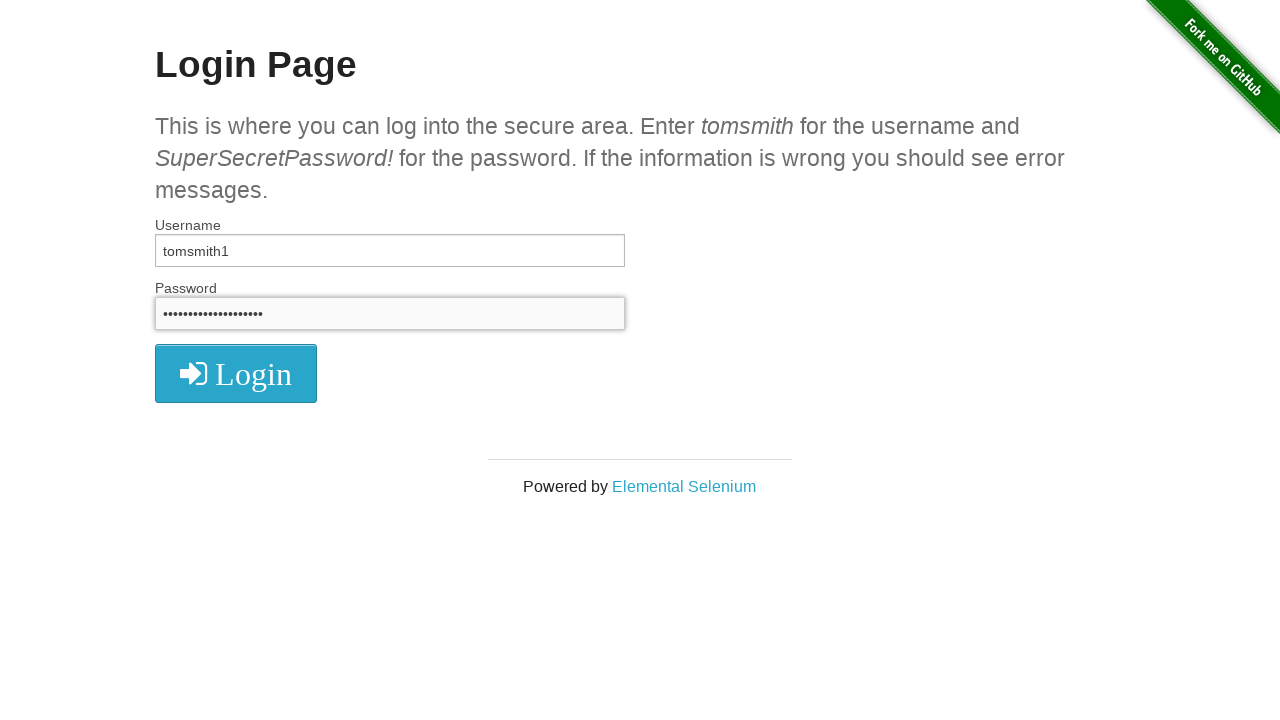

Clicked login button to submit form at (236, 373) on button[type='submit']
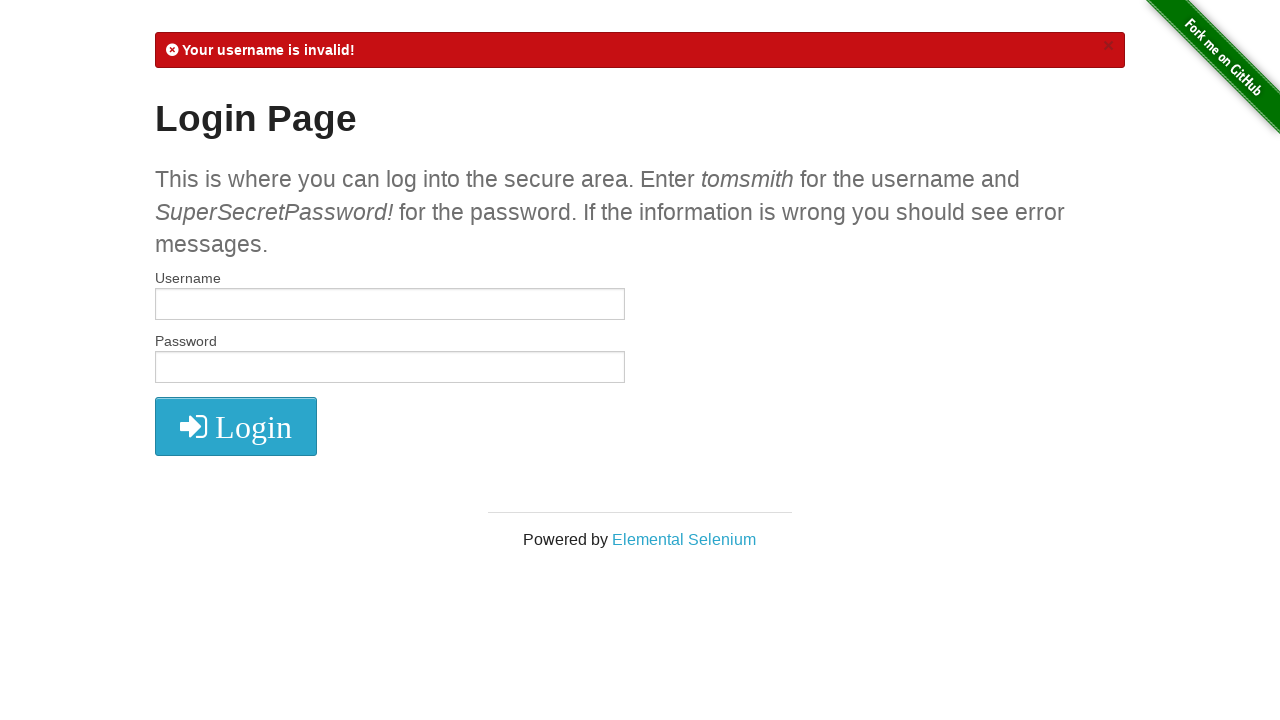

Verified error message 'Your username is invalid!' appeared
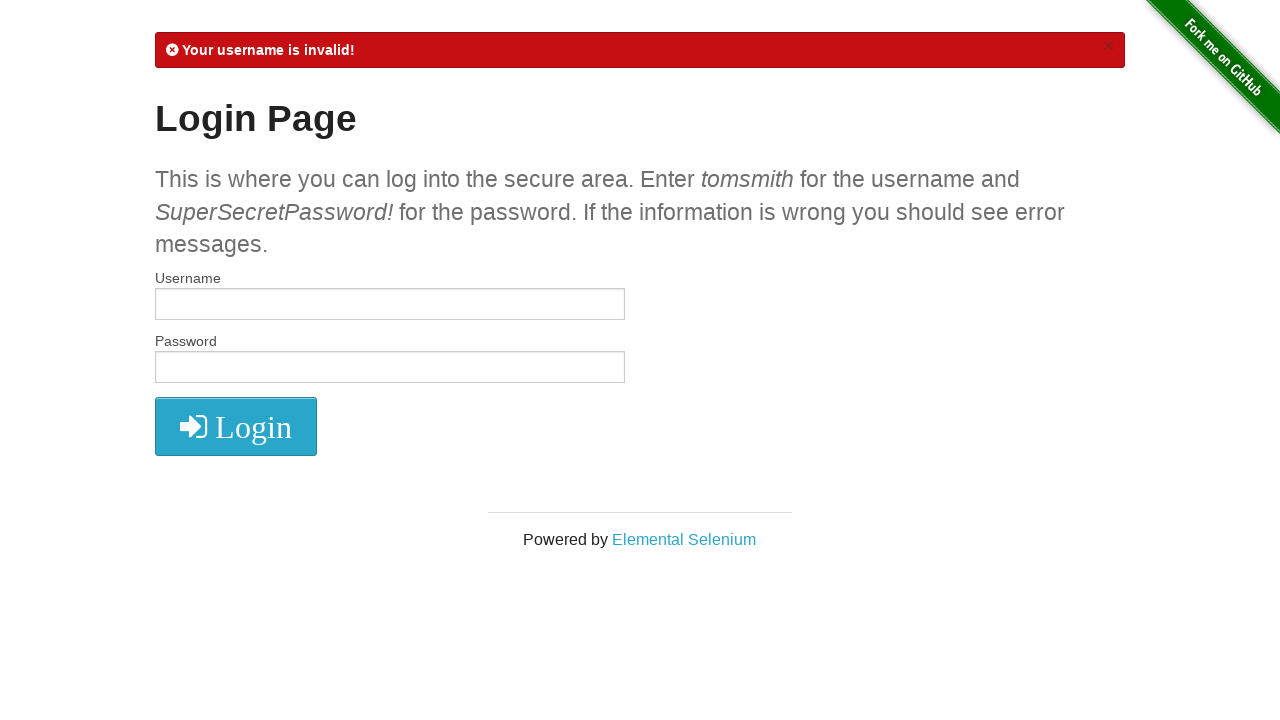

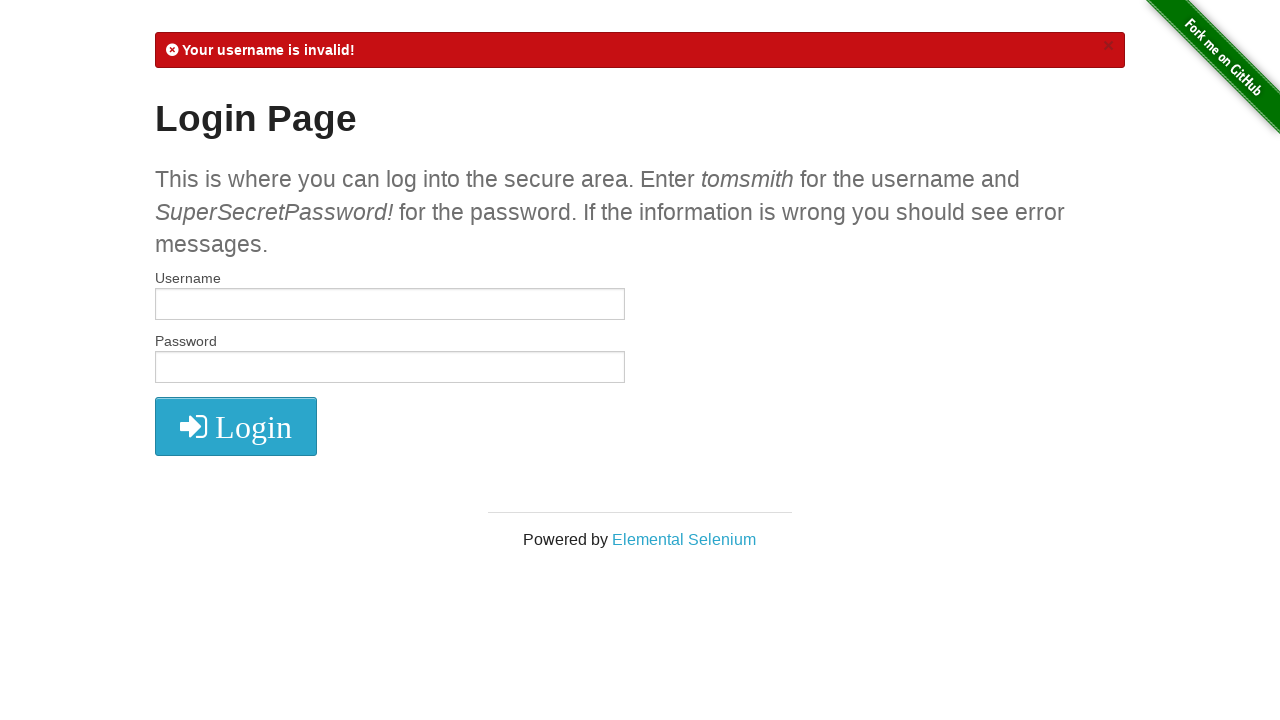